Tests dynamic loading functionality by clicking a start button and verifying that "Hello World!" text appears after the loading completes

Starting URL: http://the-internet.herokuapp.com/dynamic_loading/2

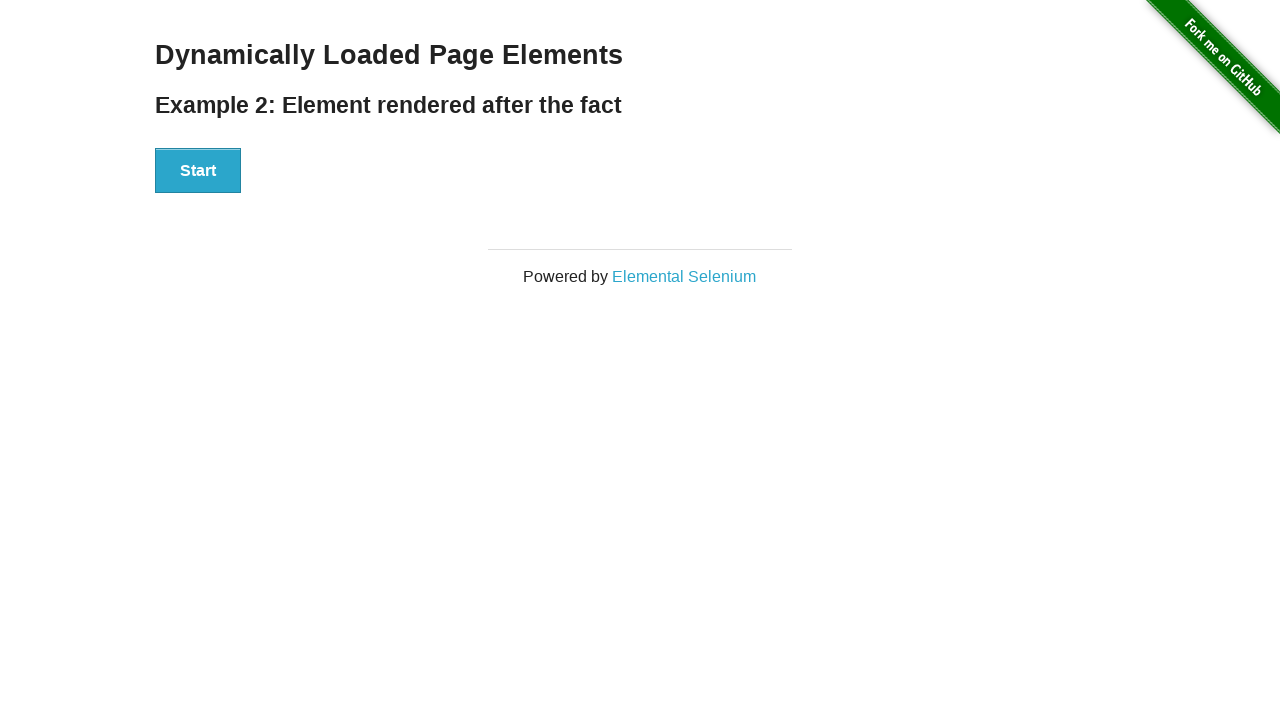

Clicked the start button to initiate dynamic loading at (198, 171) on xpath=//button
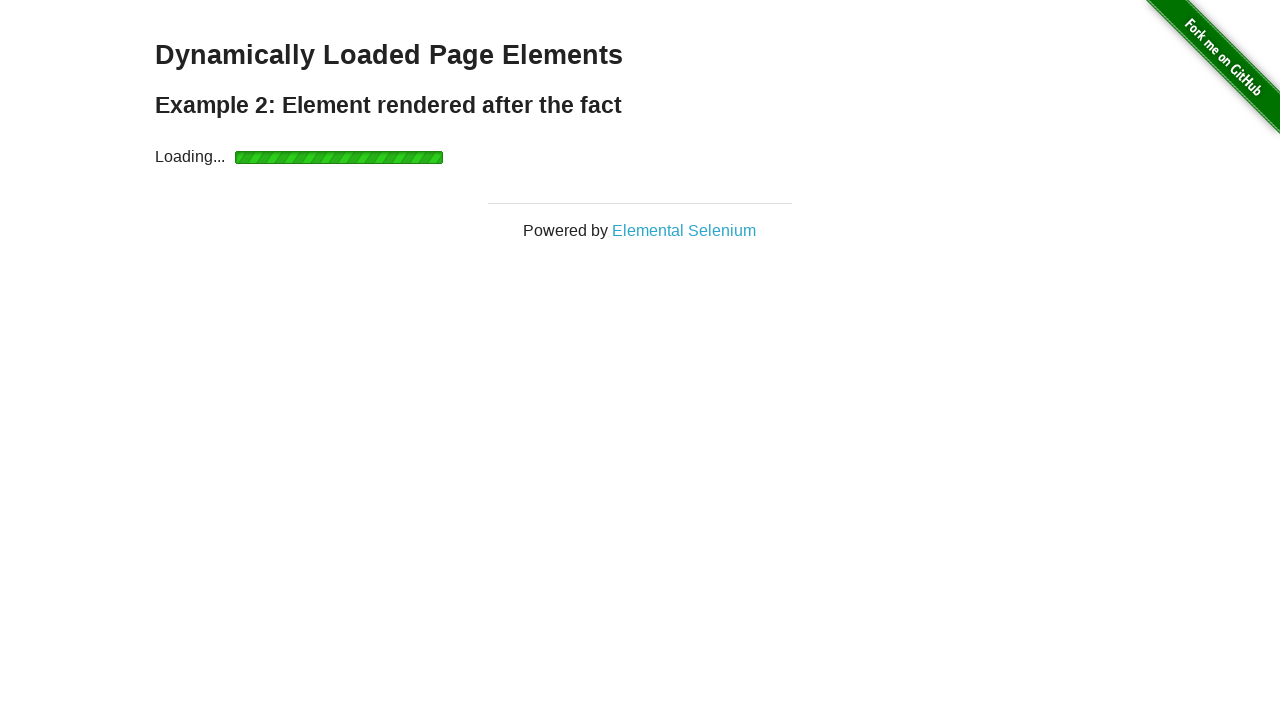

Loading indicator appeared
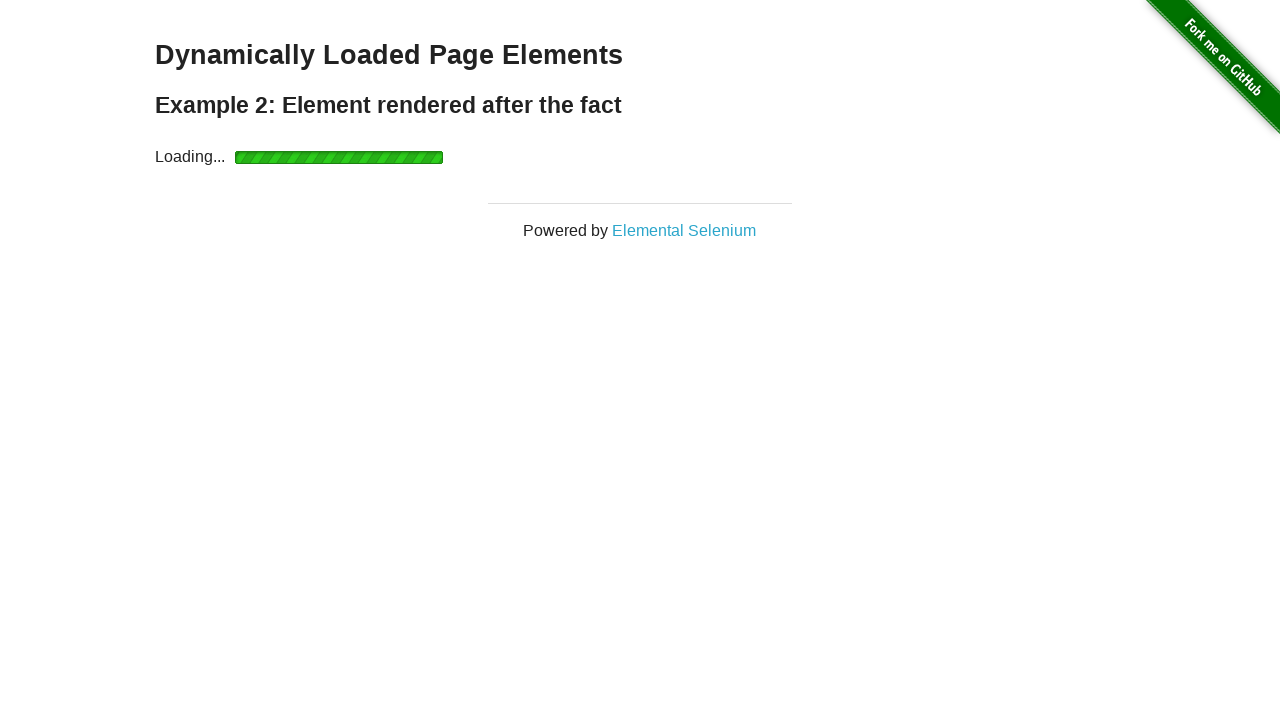

Hello World! text appeared after loading completed
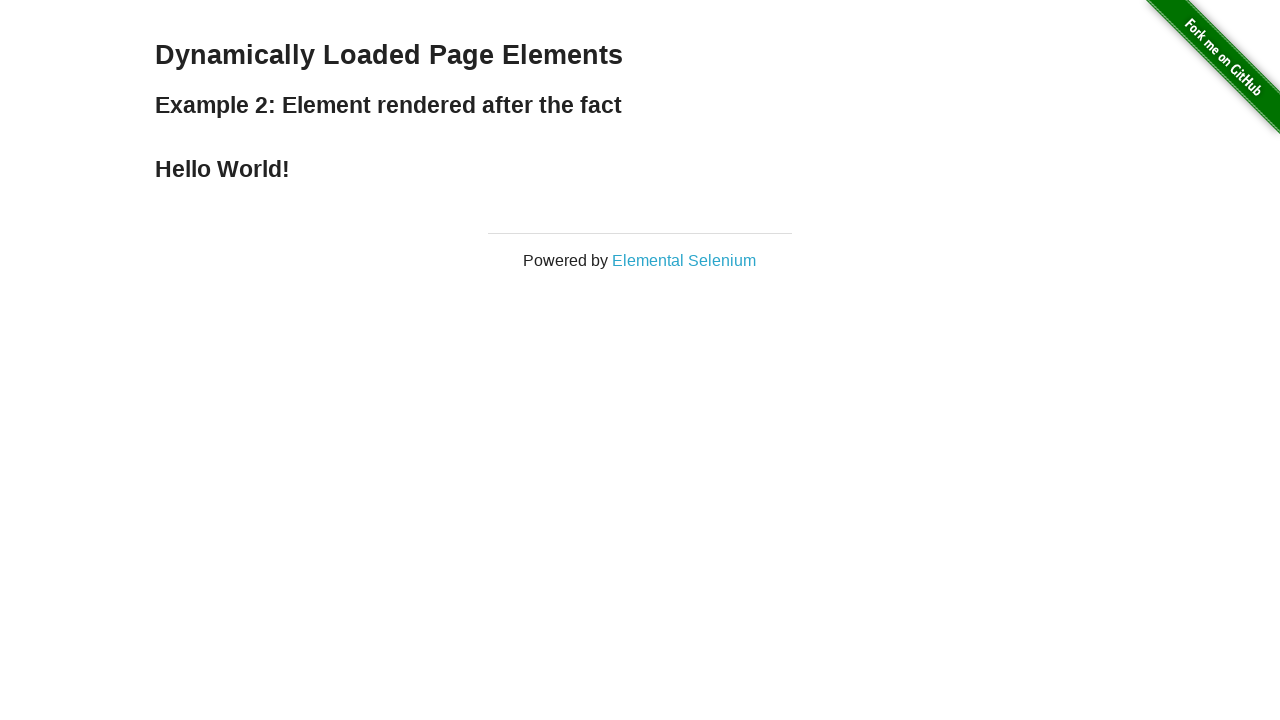

Retrieved text content from Hello World! element
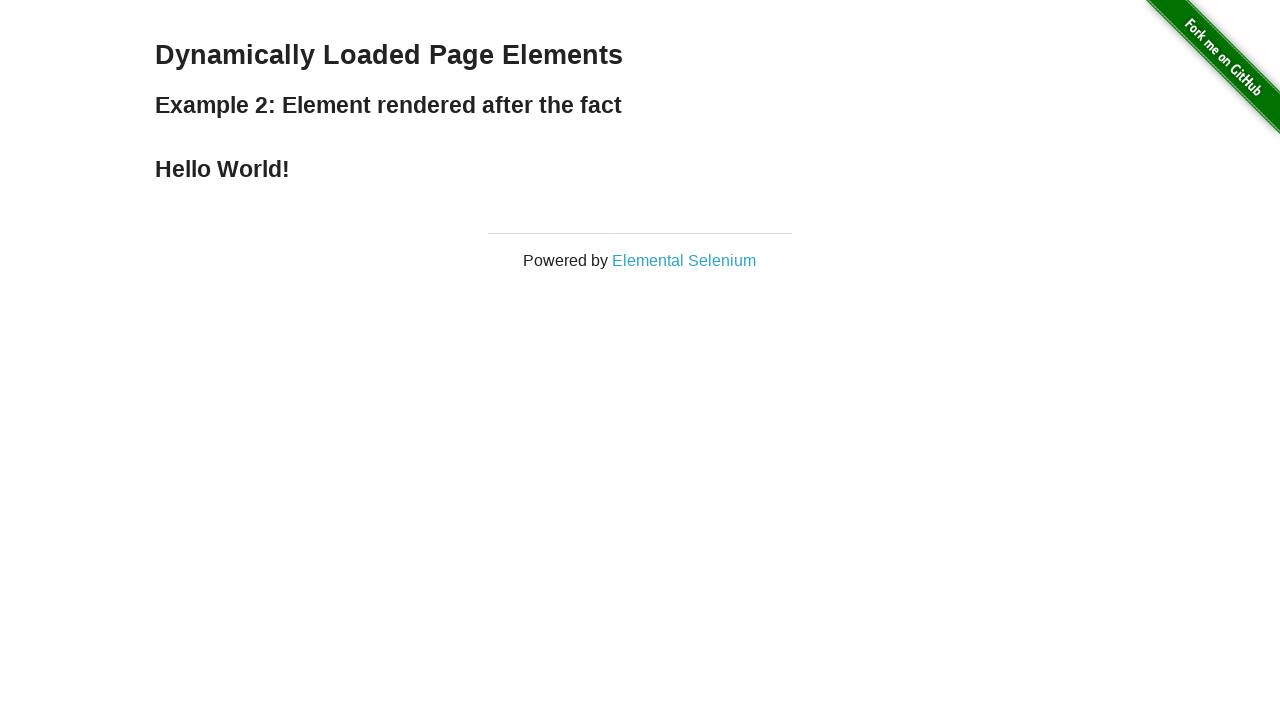

Verified that Hello World! text matches expected value
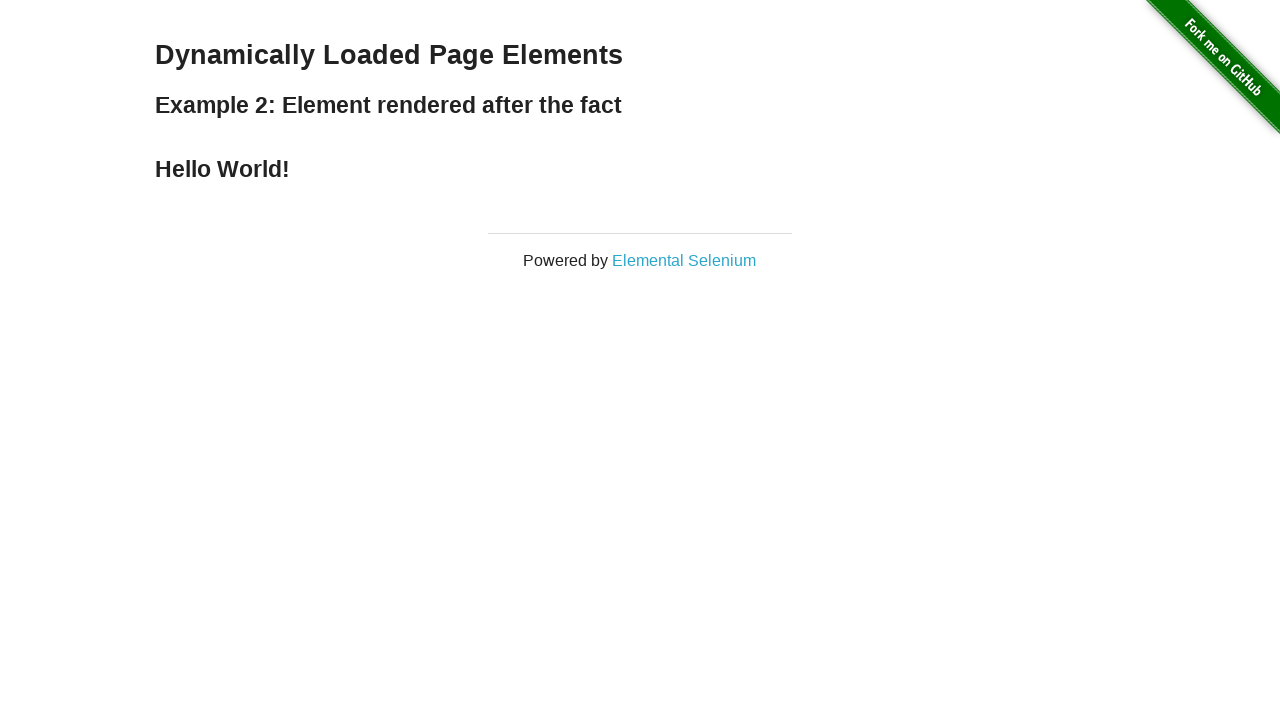

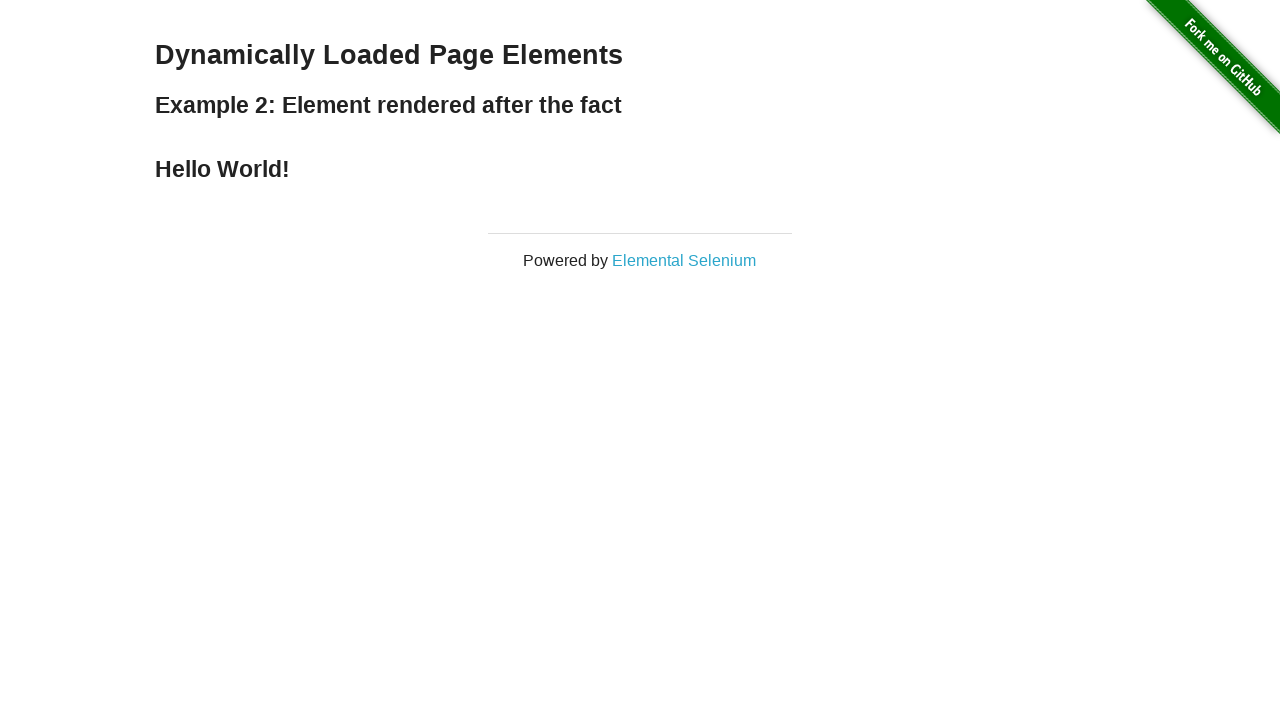